Tests division by zero on a web calculator by dividing 5 by 0, expecting Infinity as the result

Starting URL: https://calculatorhtml.onrender.com

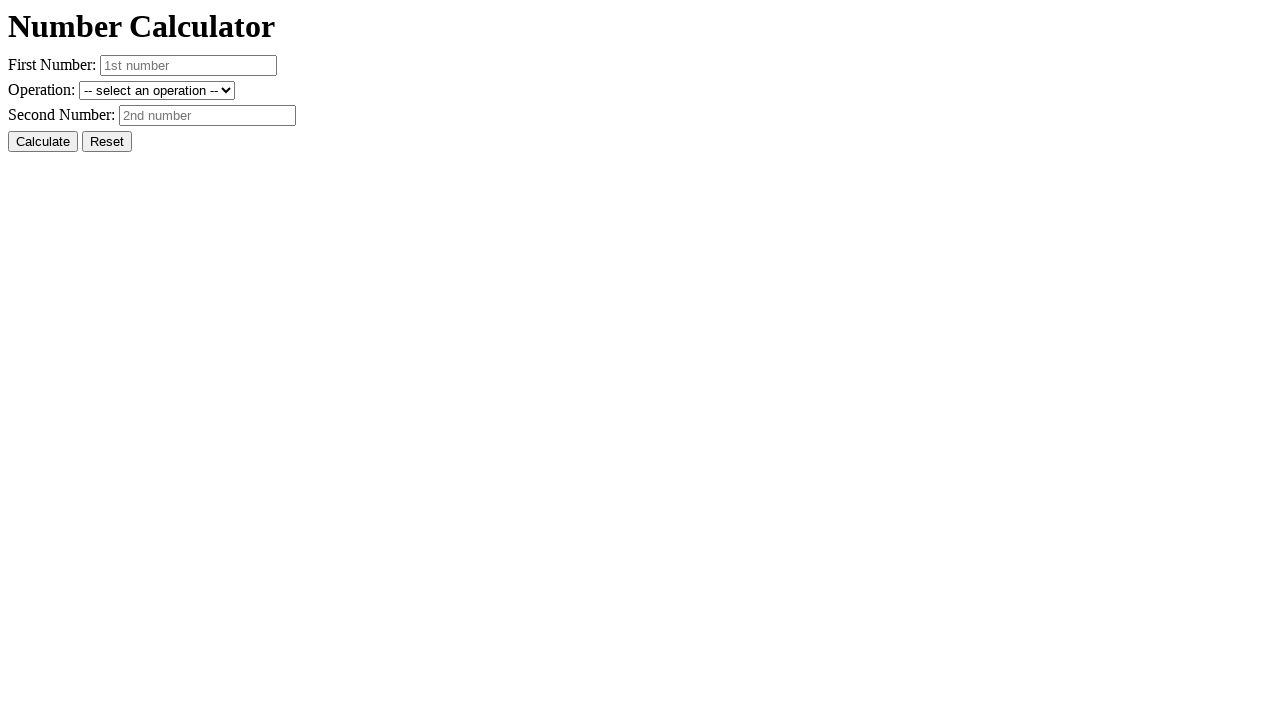

Navigated to calculator application
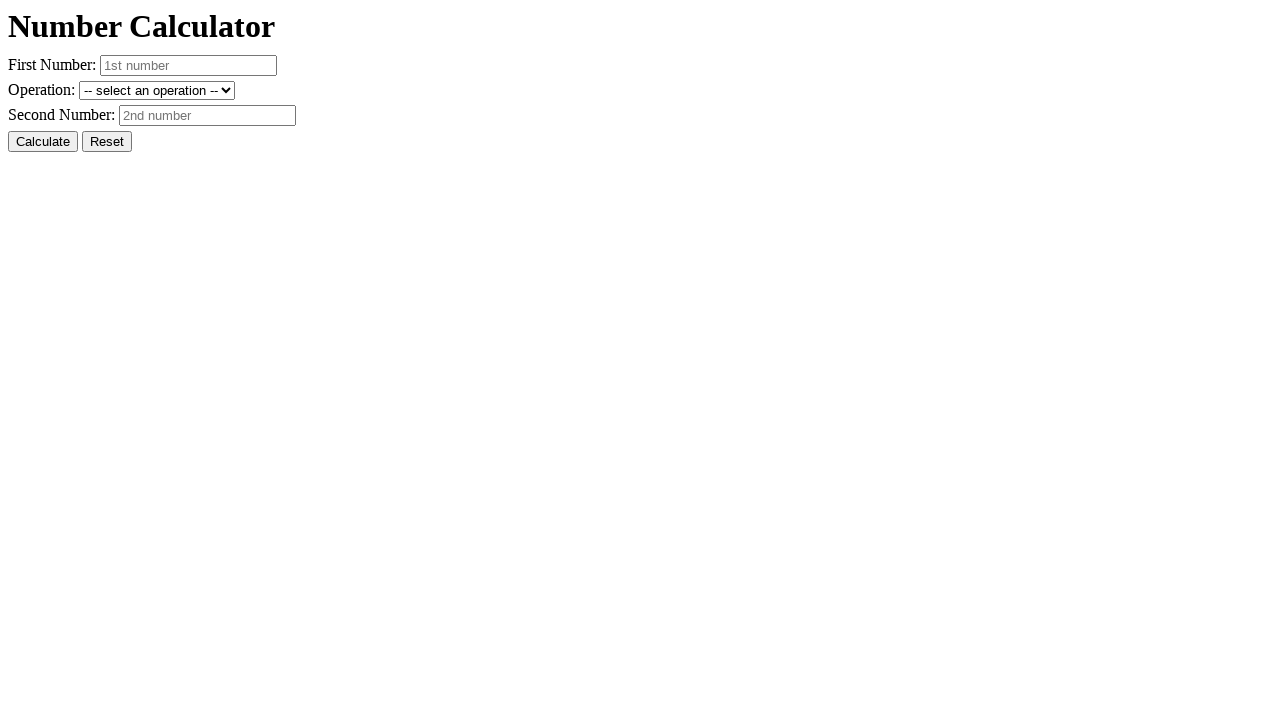

Clicked Reset button to clear any previous state at (107, 142) on #resetButton
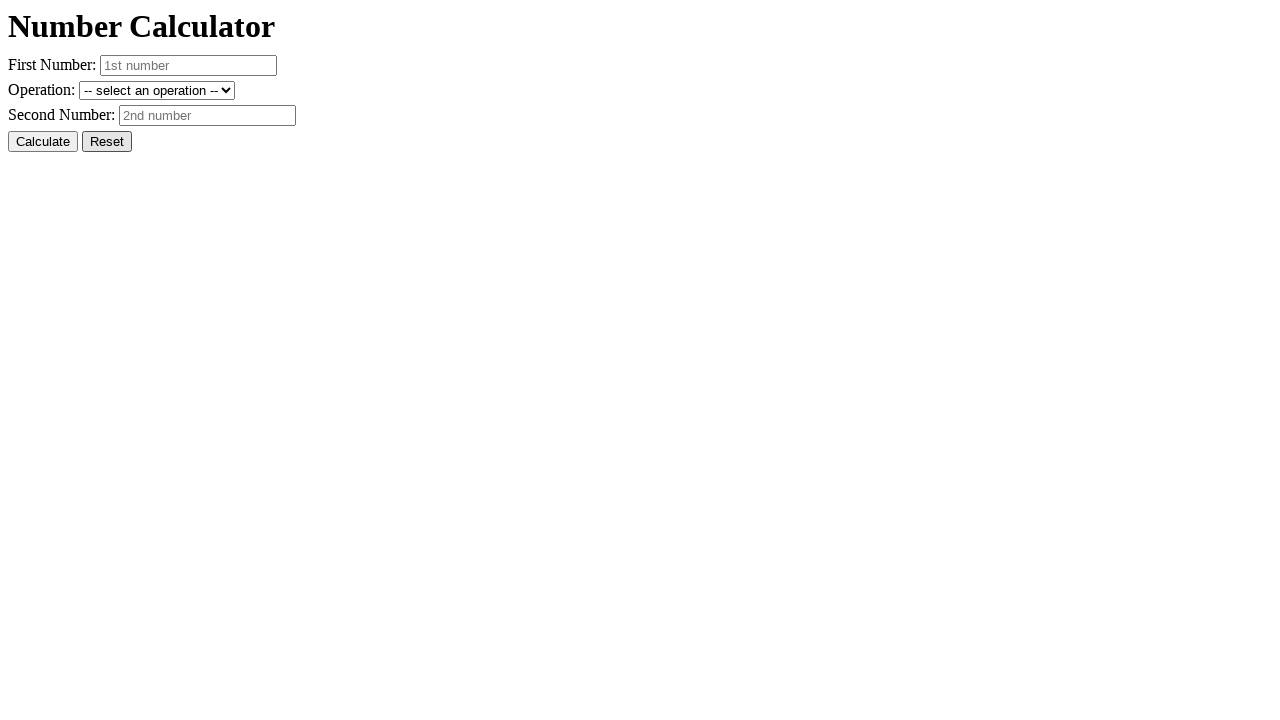

Entered 5 in the first number field on #number1
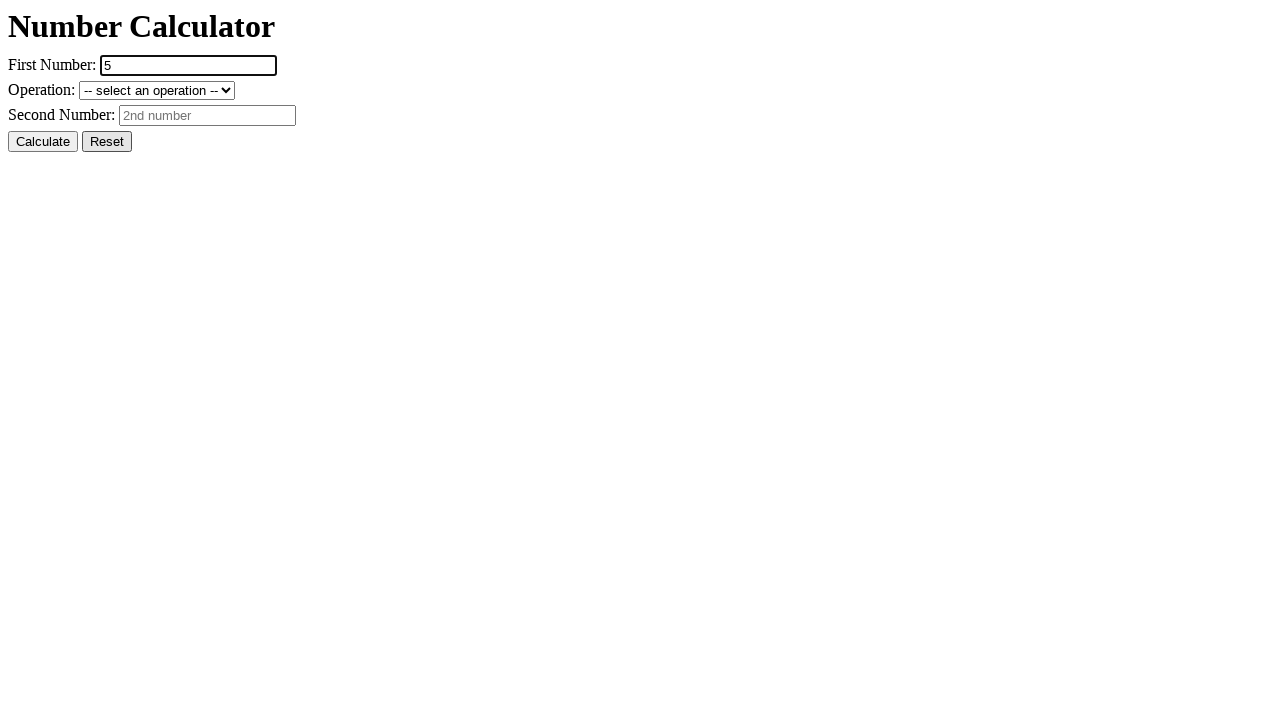

Entered 0 in the second number field for division by zero test on #number2
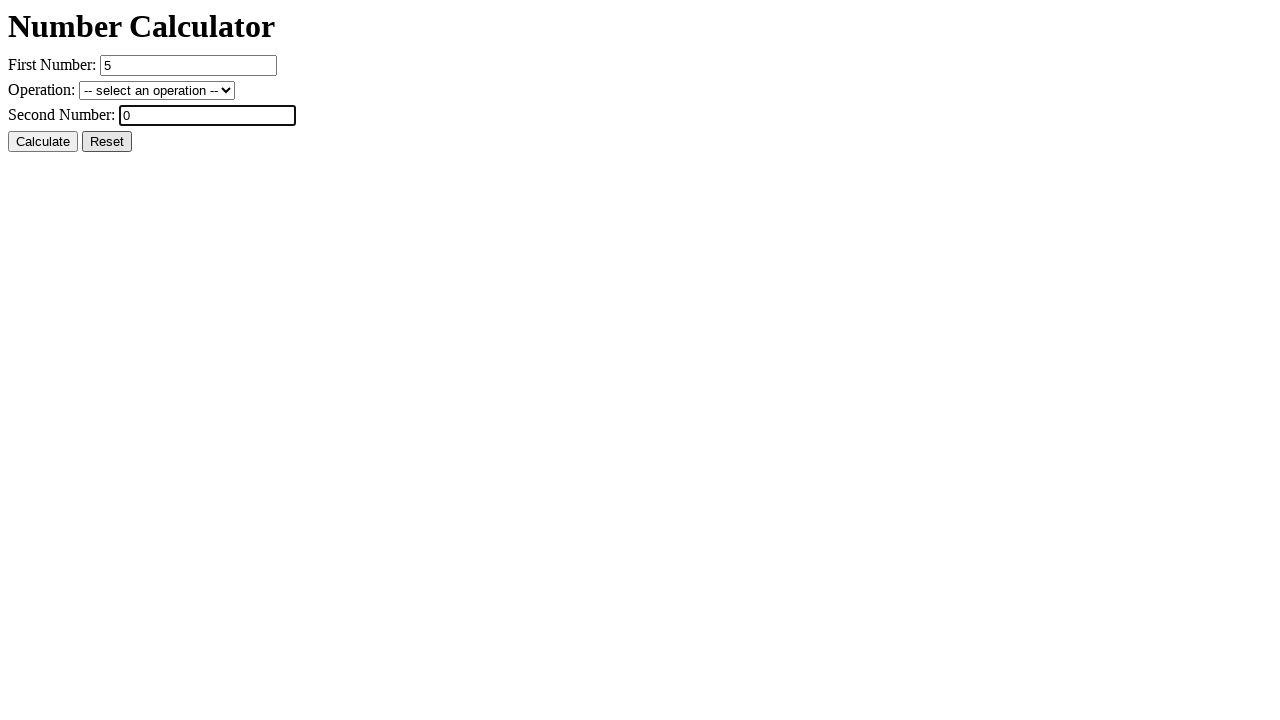

Selected division operation from dropdown on #operation
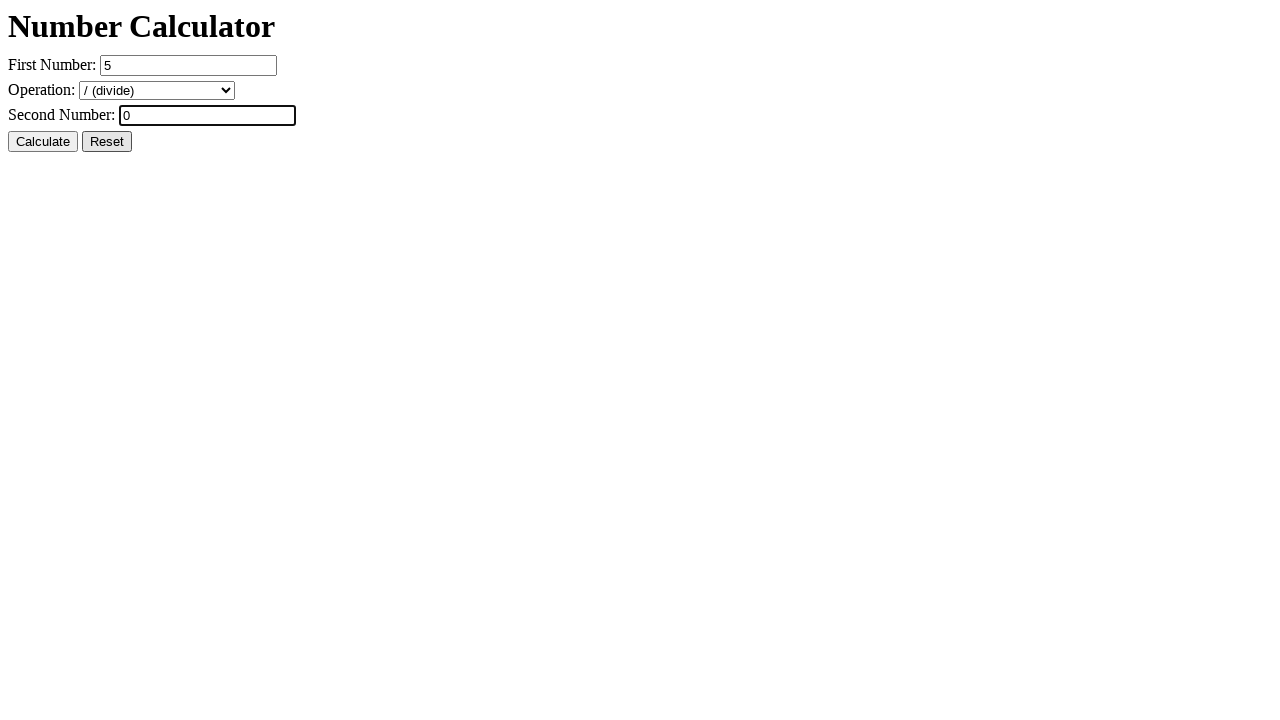

Clicked Calculate button to perform division by zero at (43, 142) on #calcButton
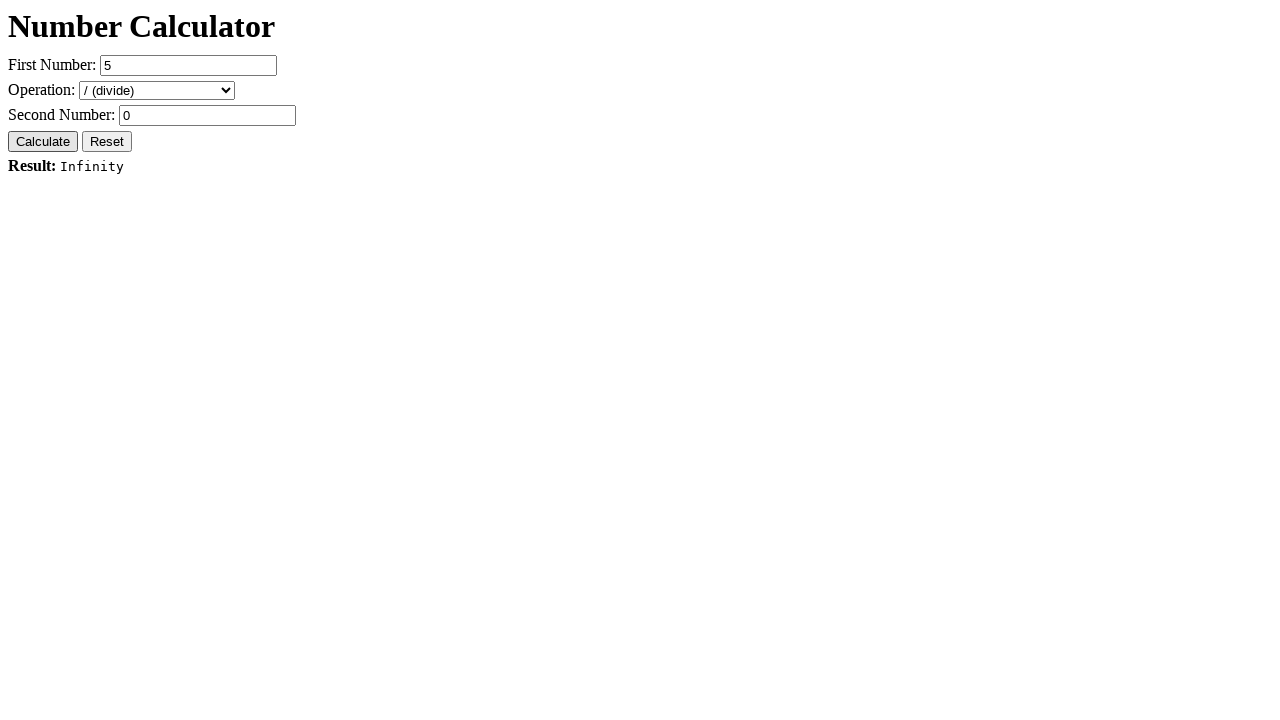

Result element loaded, displaying Infinity for division by zero
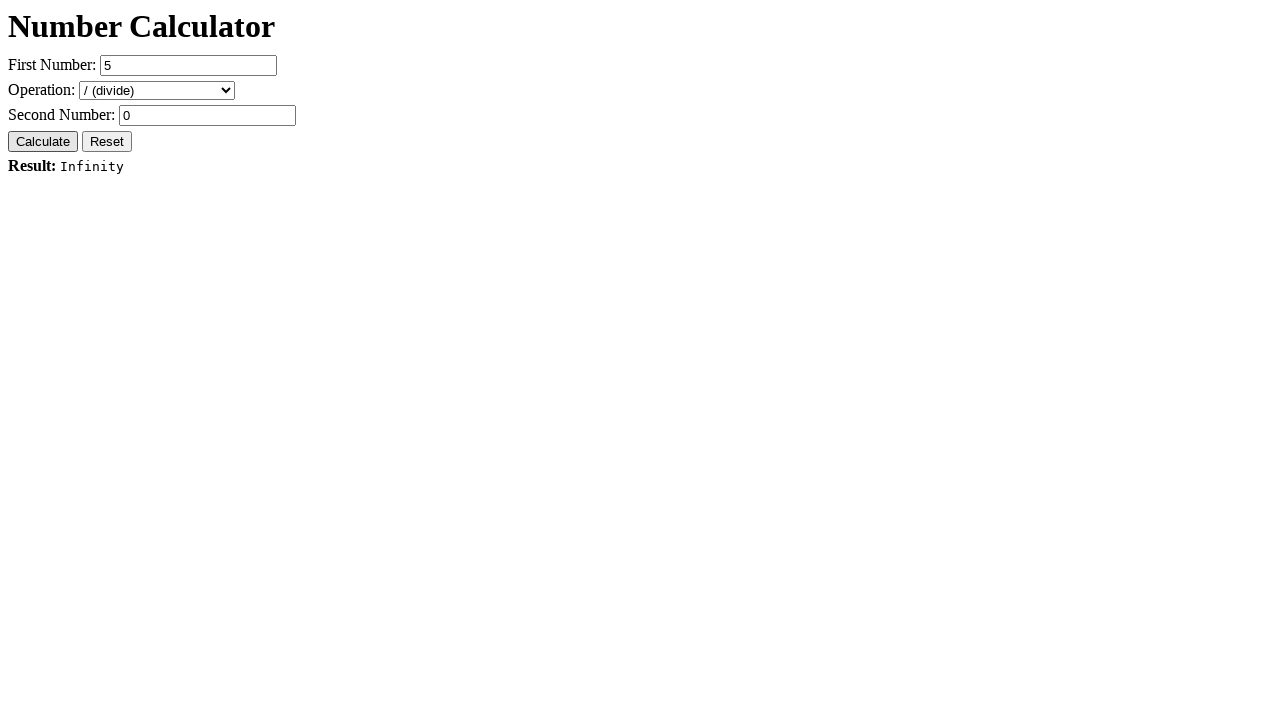

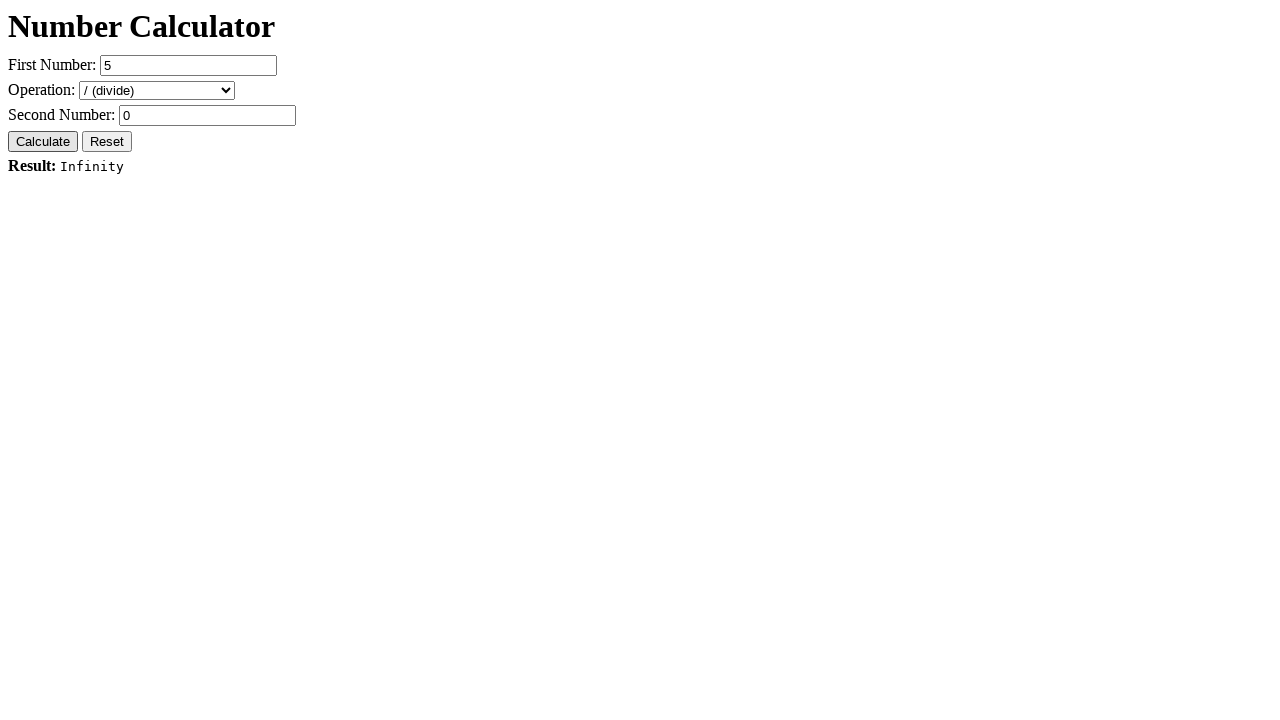